Tests opening multiple social media links in new windows, then closing all child windows while keeping the parent window open

Starting URL: https://opensource-demo.orangehrmlive.com/

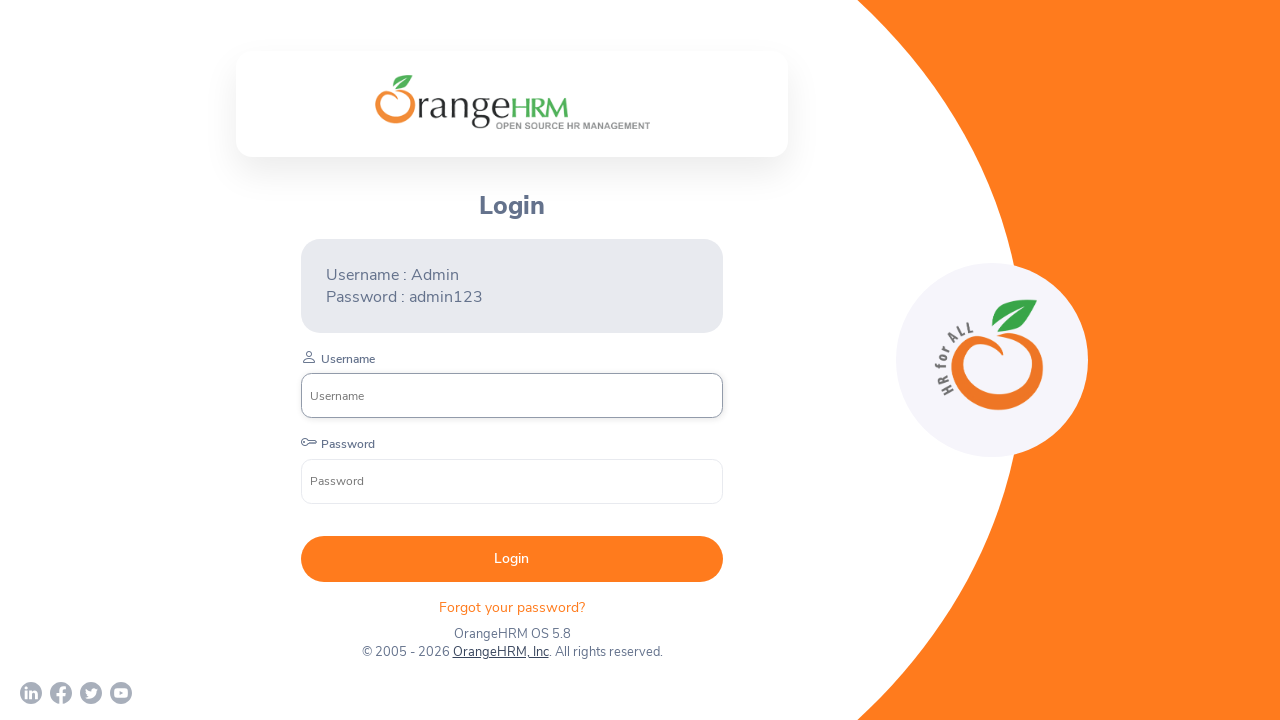

Clicked LinkedIn social media link, opened in new window at (31, 693) on xpath=//a[contains(@href,'linkedin')]
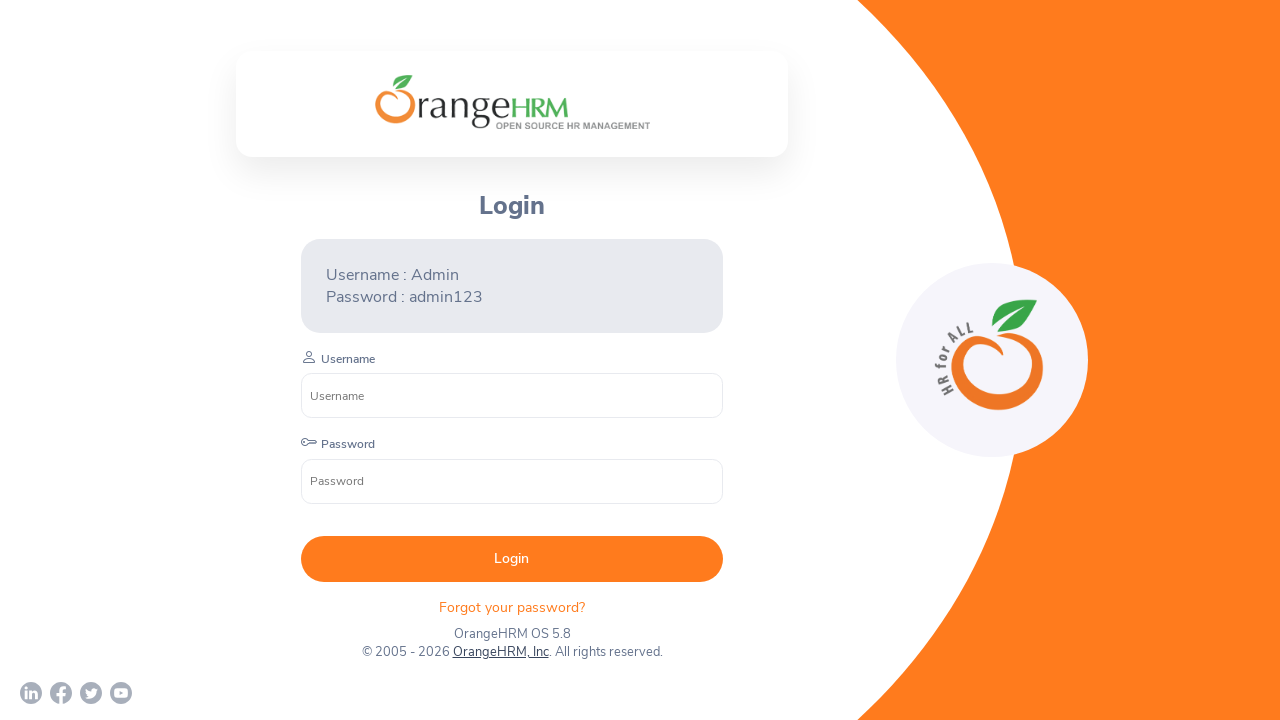

Clicked Twitter social media link, opened in new window at (91, 693) on xpath=//a[contains(@href,'twitter')]
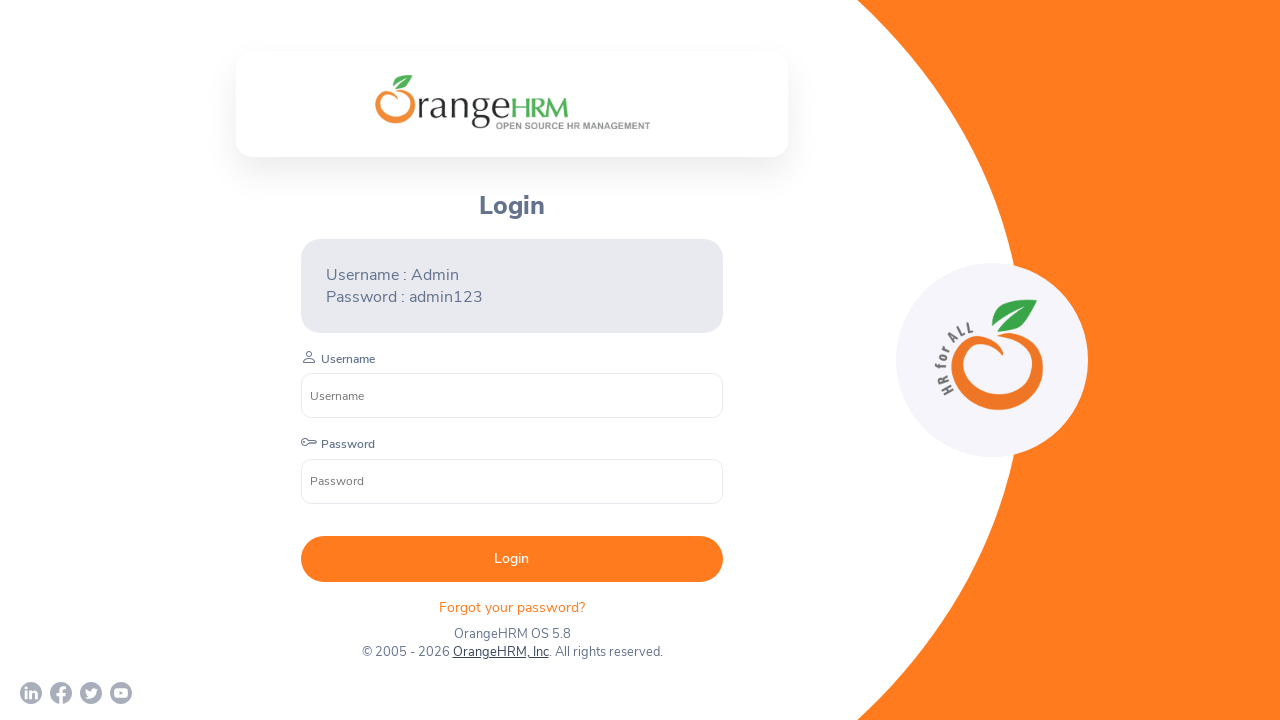

Clicked Facebook social media link, opened in new window at (61, 693) on xpath=//a[contains(@href,'facebook')]
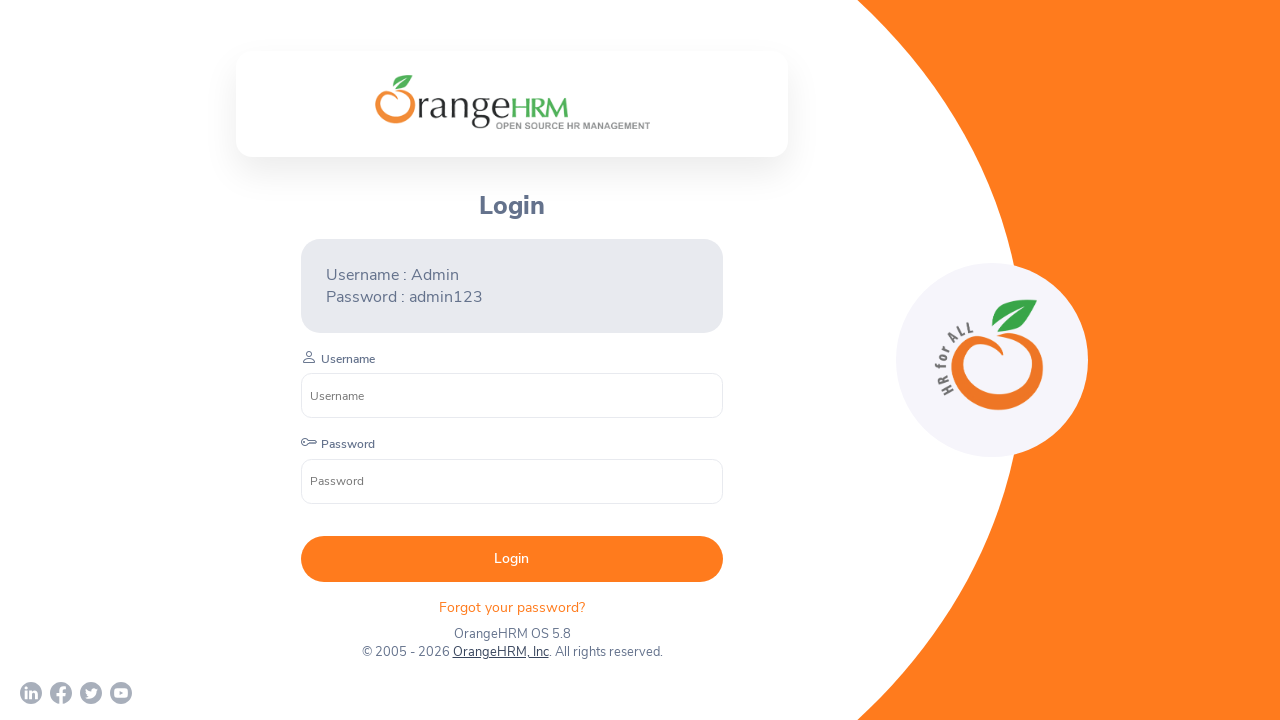

Clicked YouTube social media link, opened in new window at (121, 693) on xpath=//a[contains(@href,'youtube')]
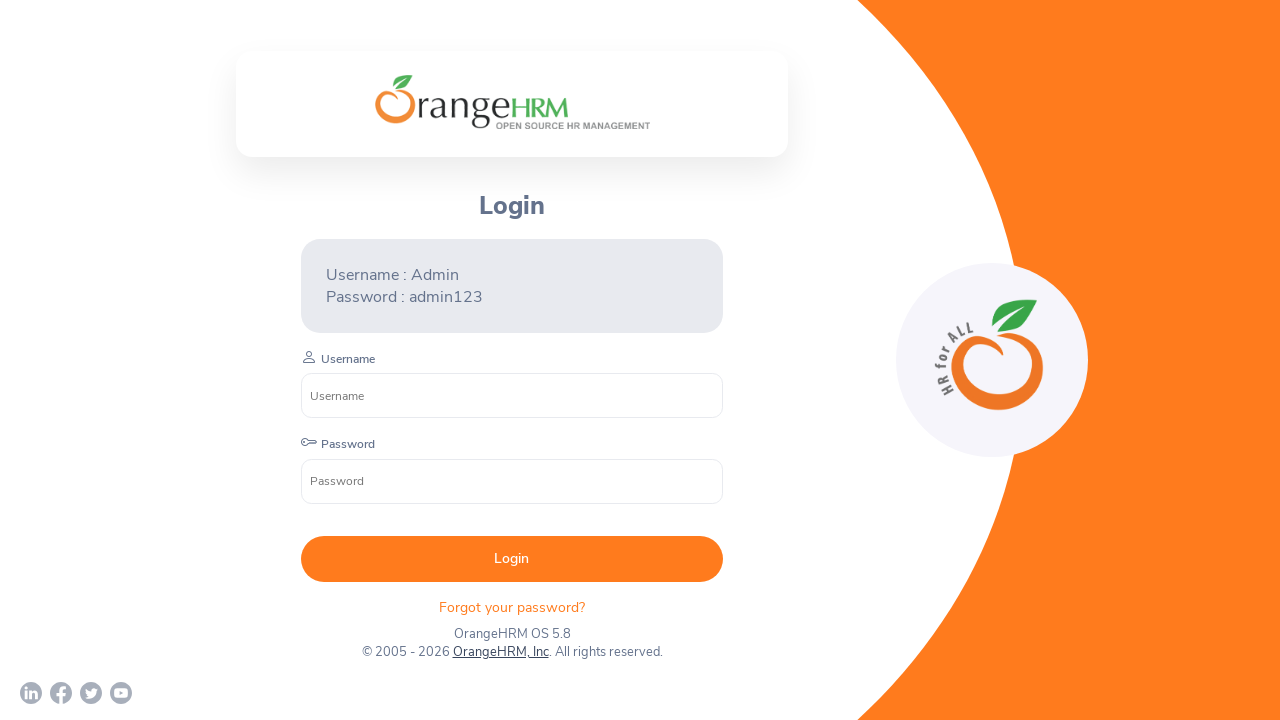

Closed LinkedIn popup window
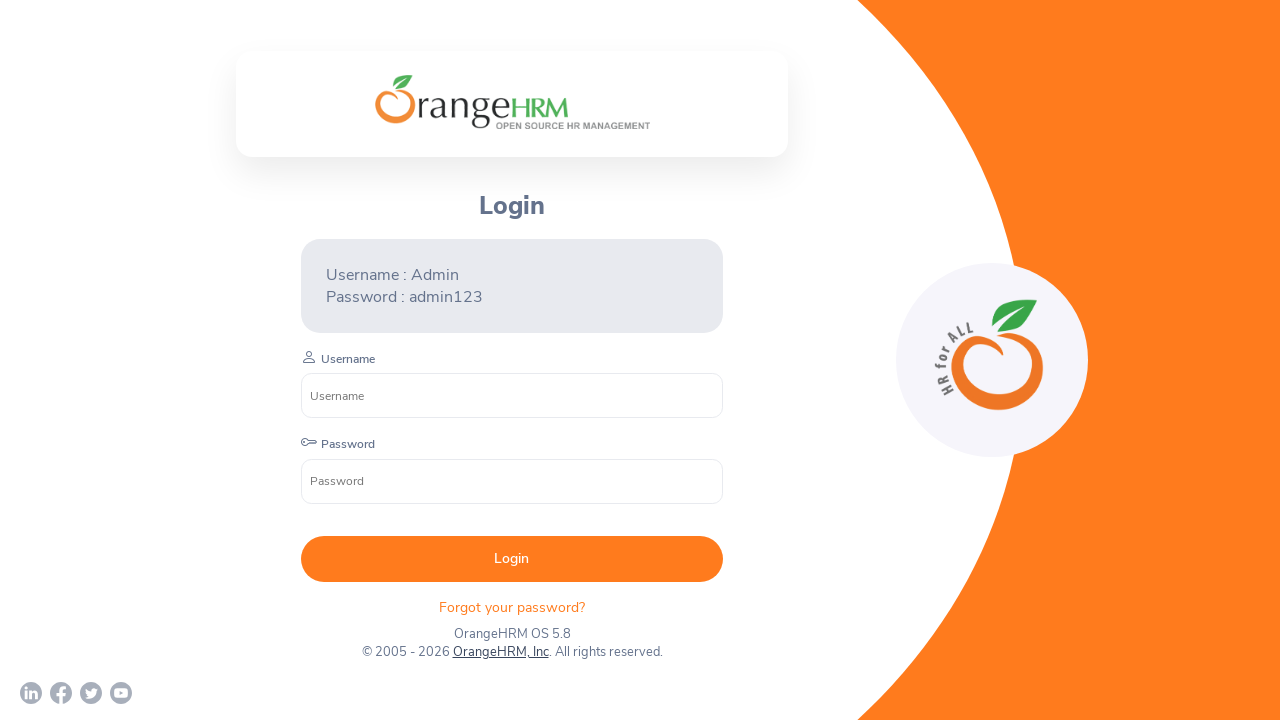

Closed Twitter popup window
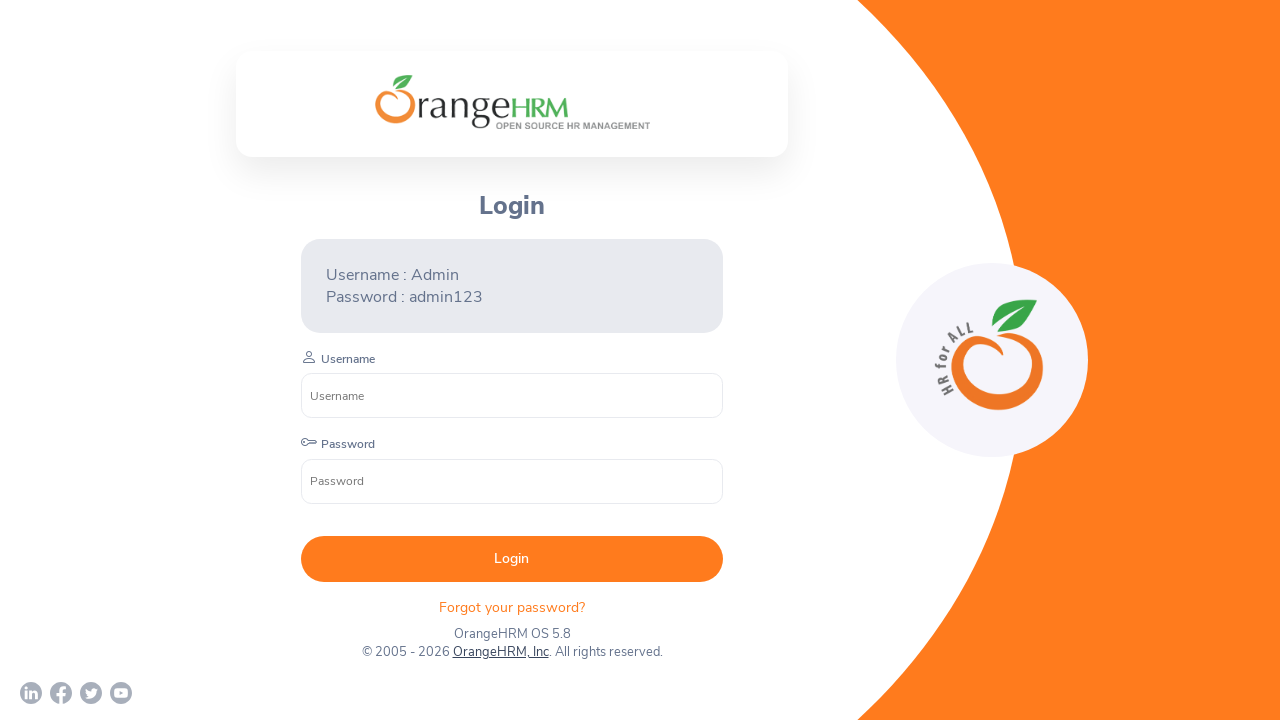

Closed Facebook popup window
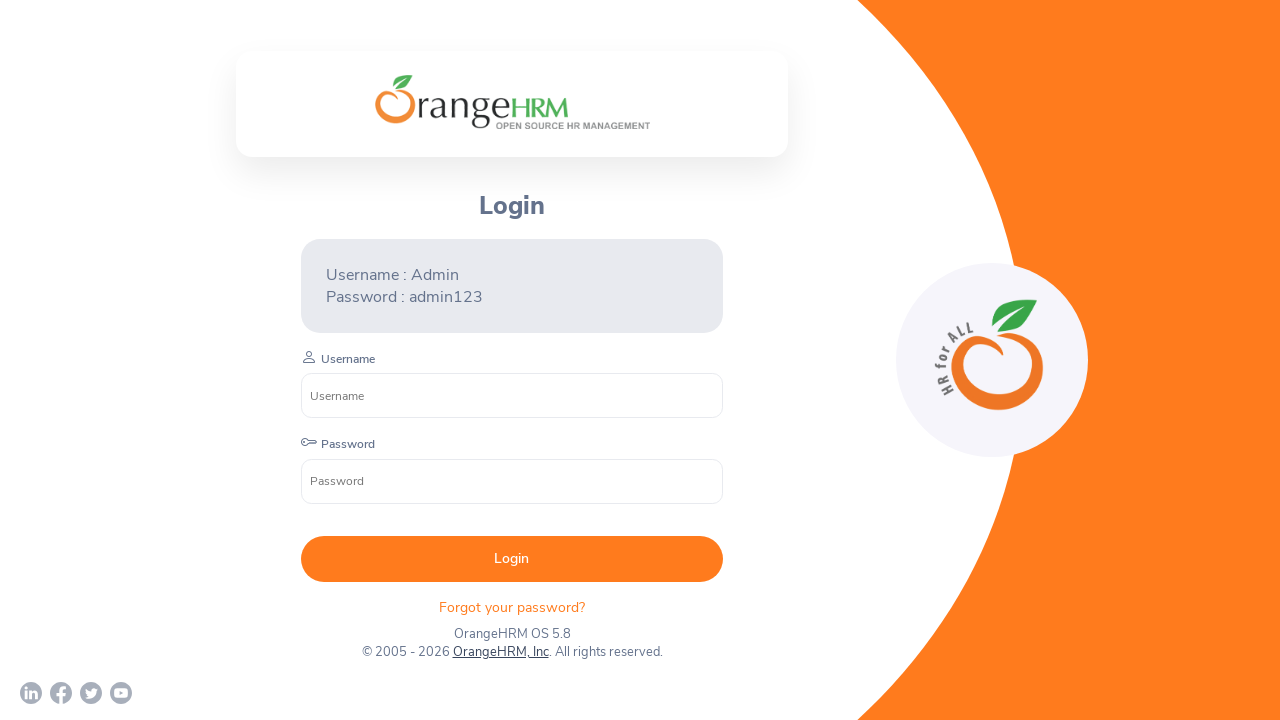

Closed YouTube popup window
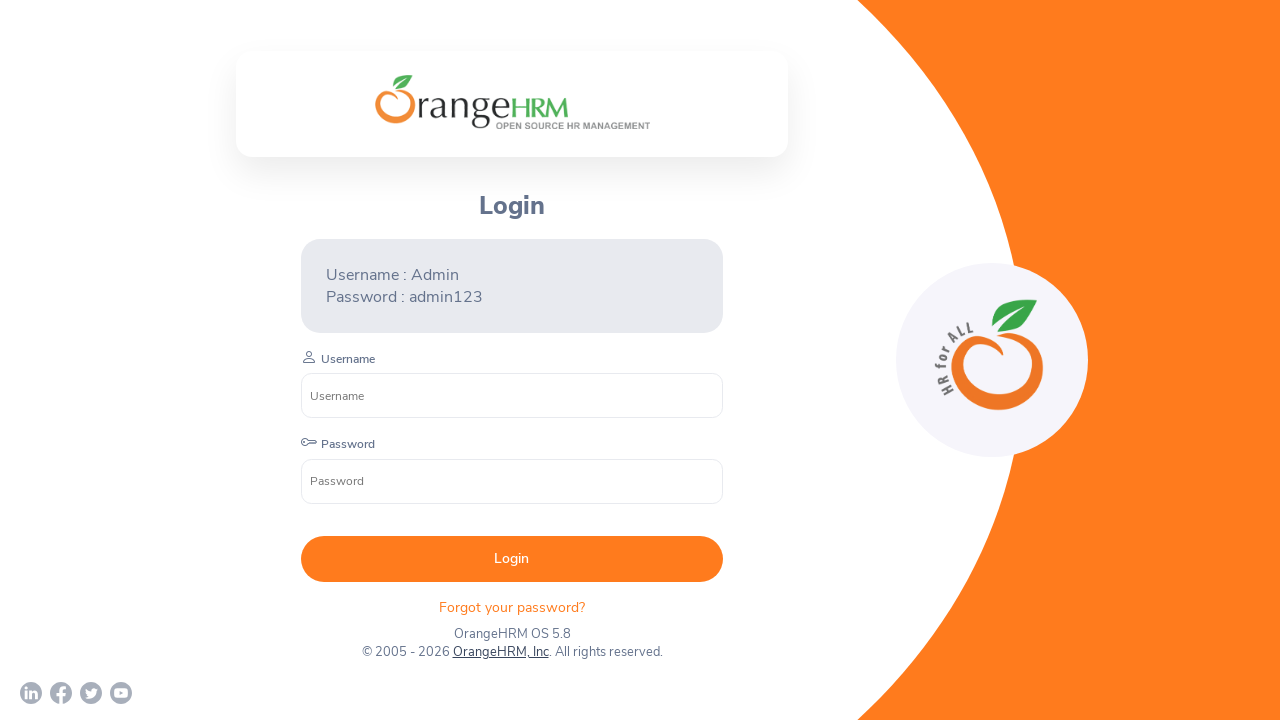

Waited 1 second, main parent window remains open
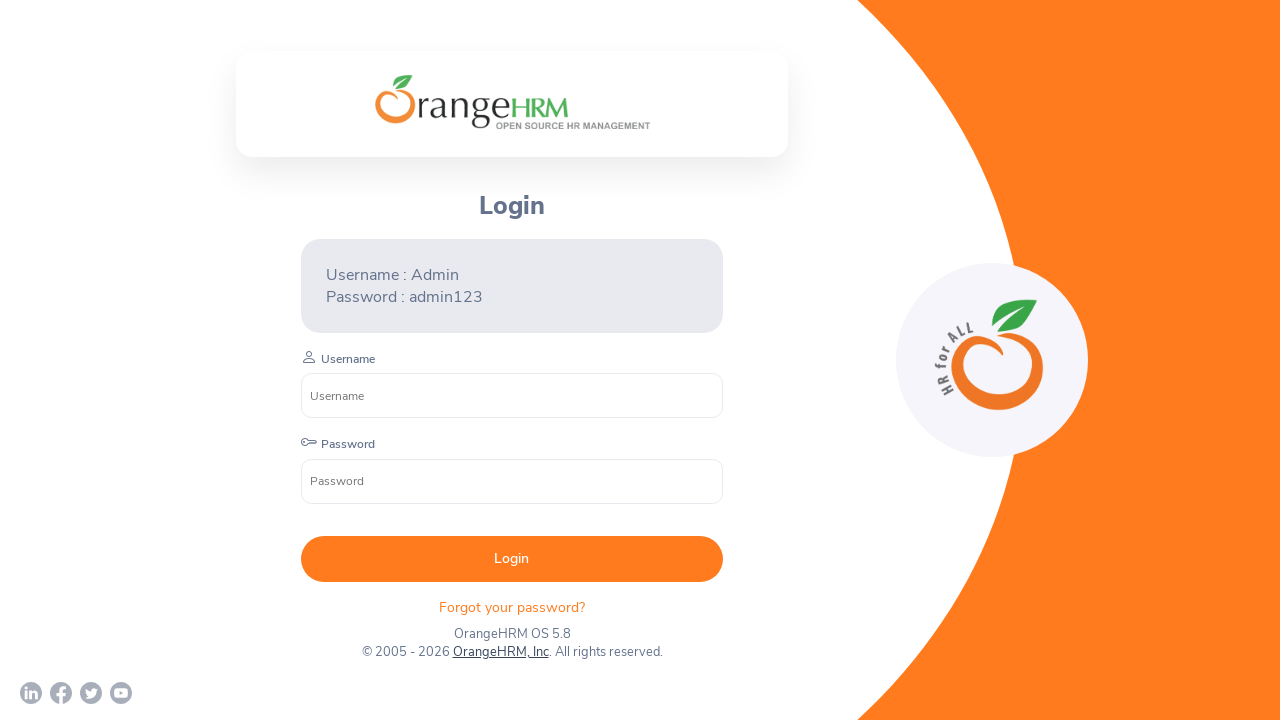

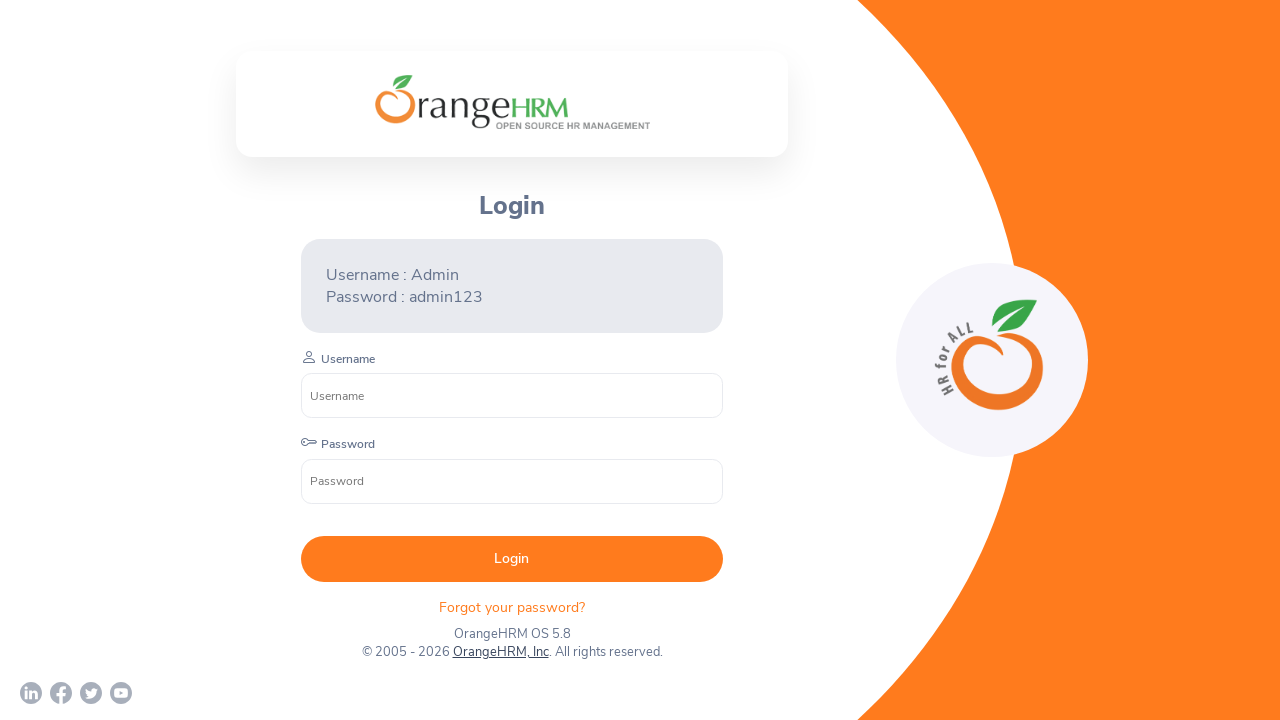